Tests radio button functionality by selecting the "Yes" and "Impressive" radio buttons and verifying each selection is confirmed with the correct text display

Starting URL: https://demoqa.com/radio-button

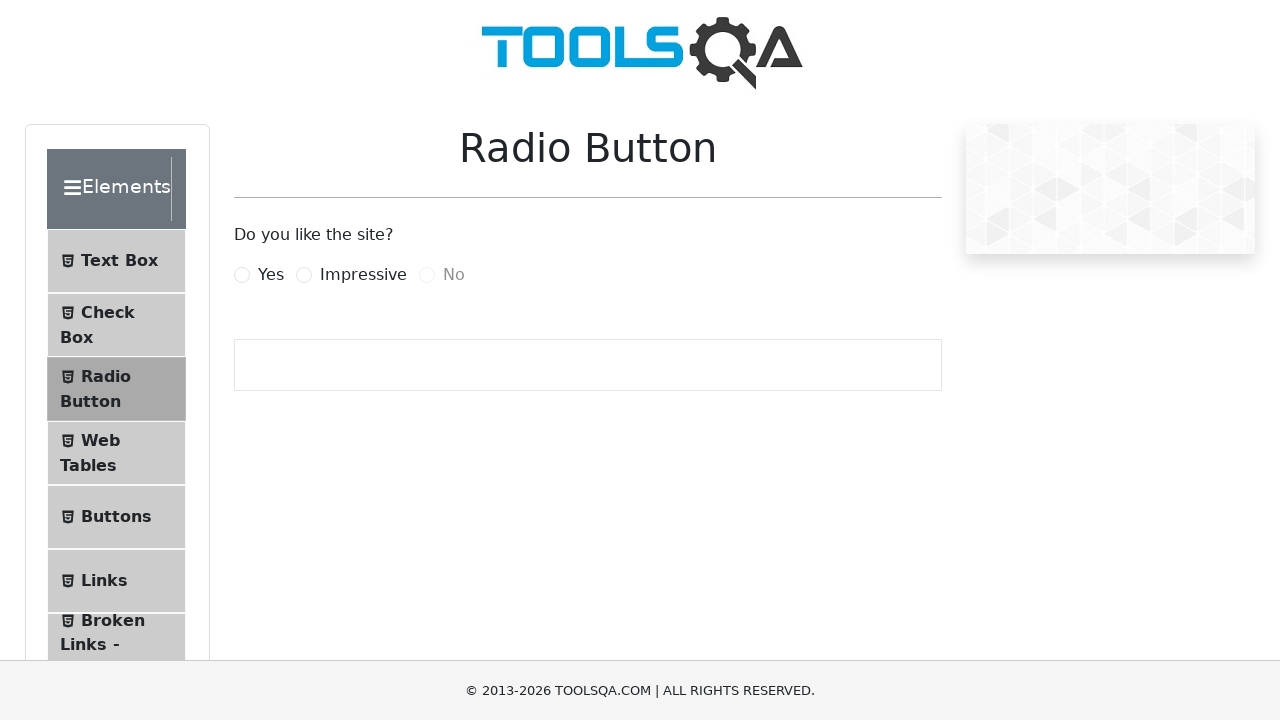

Clicked the 'Yes' radio button at (271, 275) on xpath=//*[@for='yesRadio']
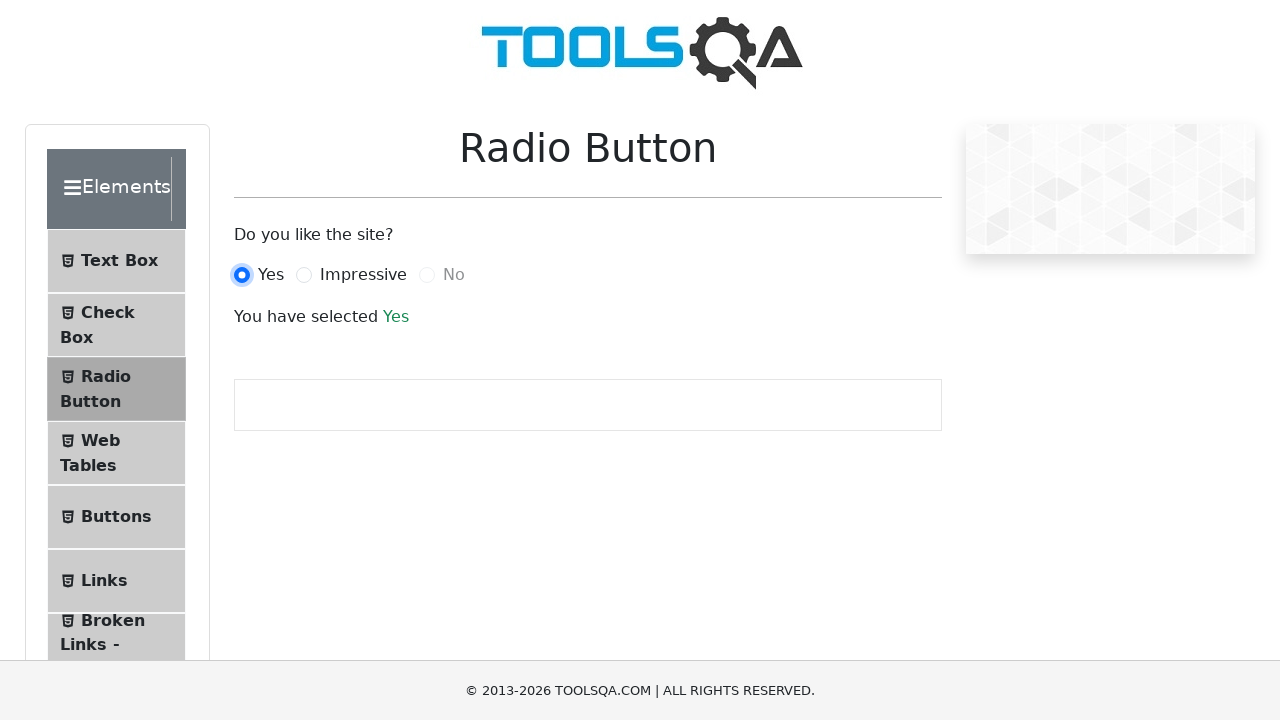

Retrieved text content from success message element
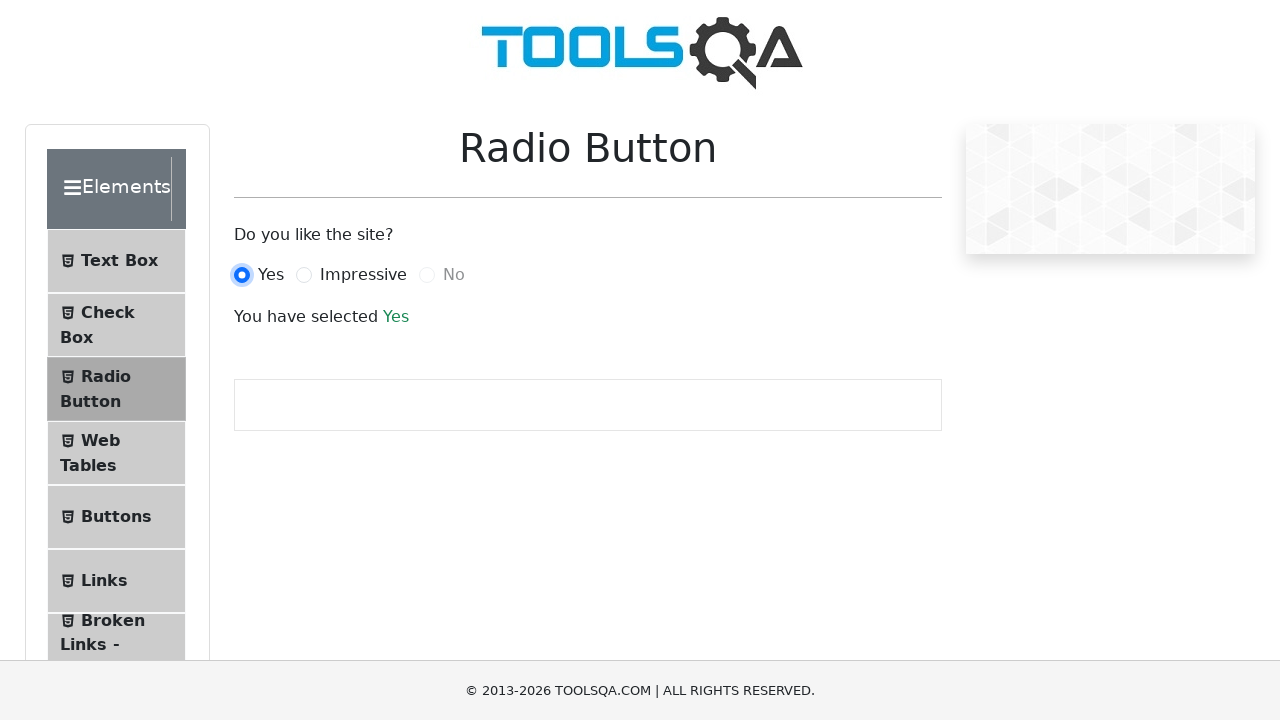

Verified 'Yes' selection is correctly displayed
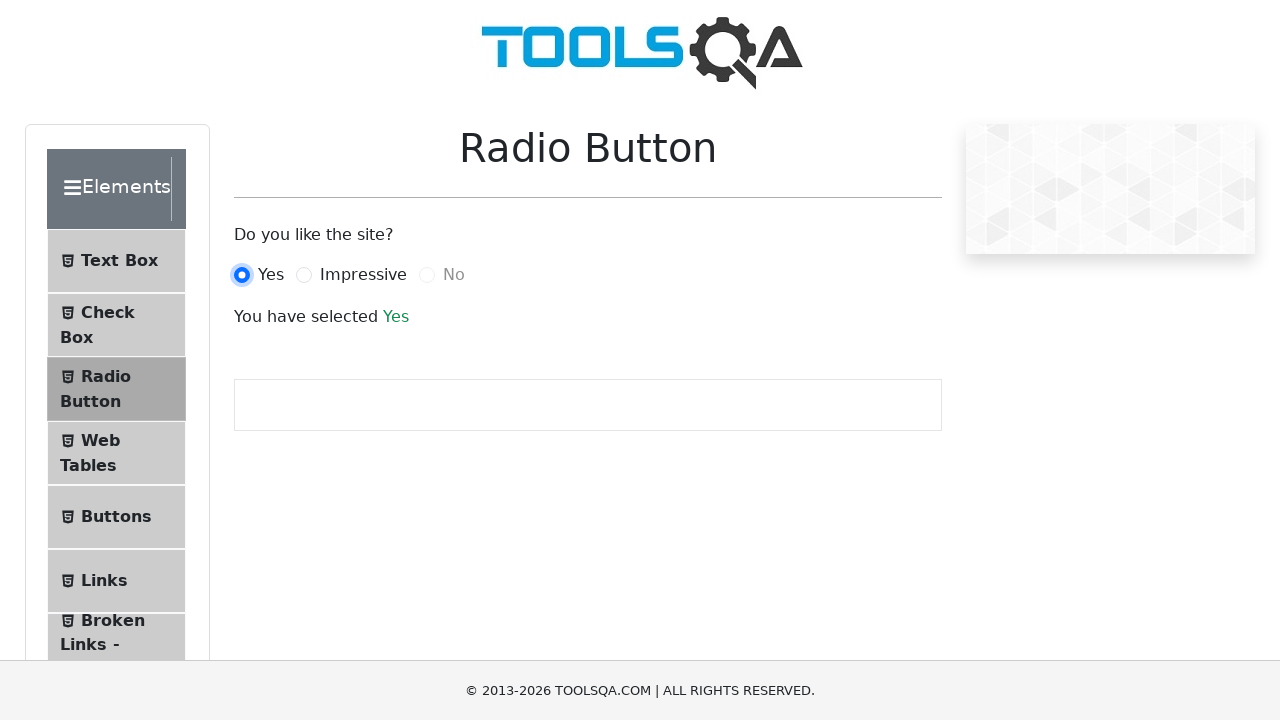

Clicked the 'Impressive' radio button at (363, 275) on xpath=//*[@for='impressiveRadio']
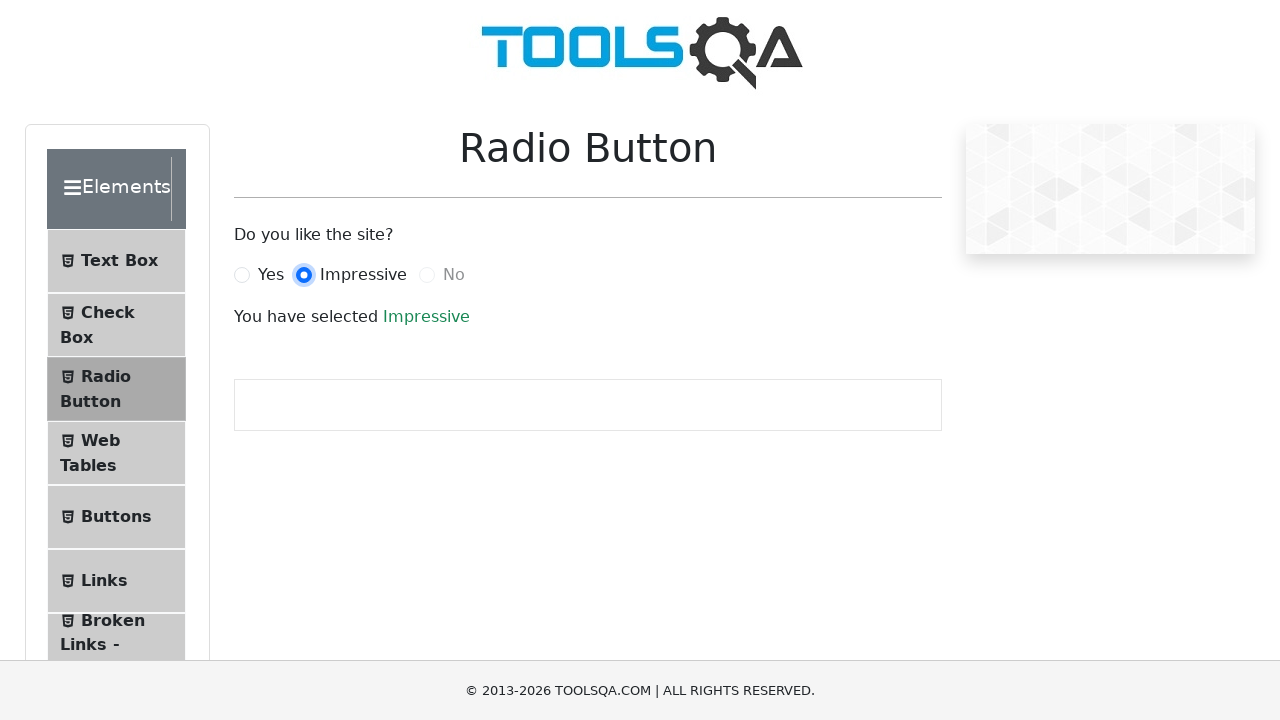

Retrieved text content from success message element
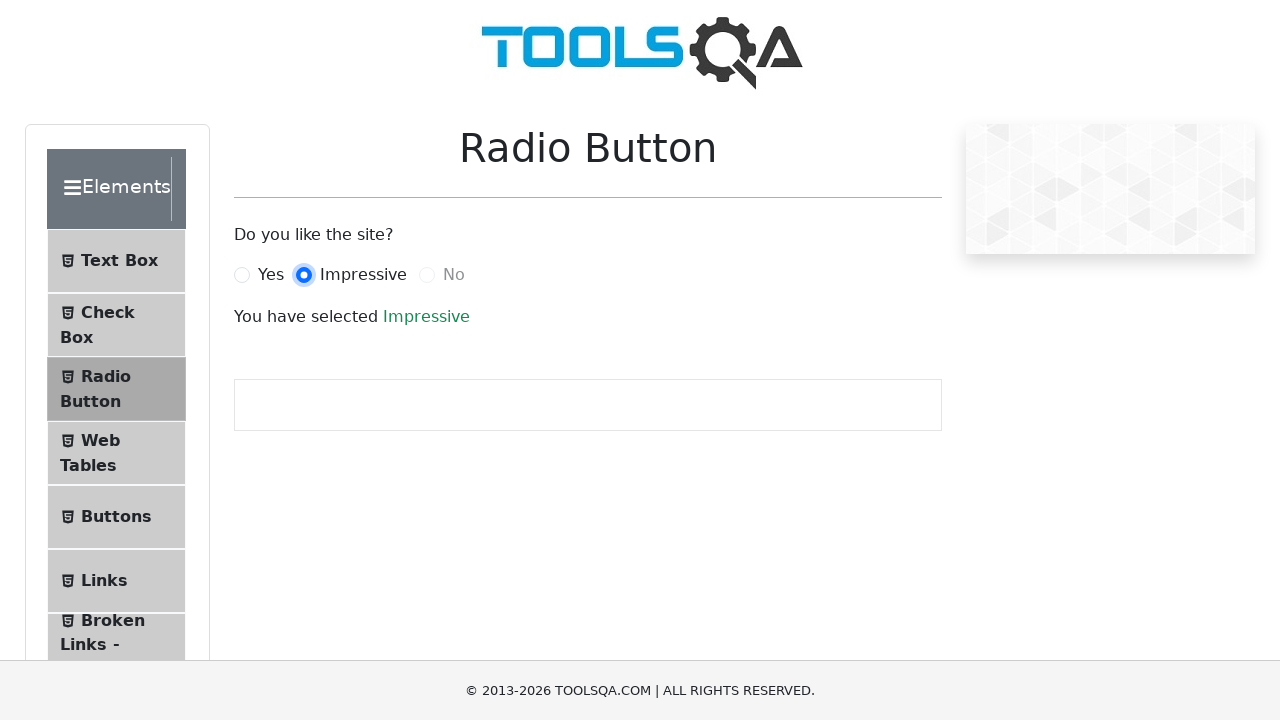

Verified 'Impressive' selection is correctly displayed
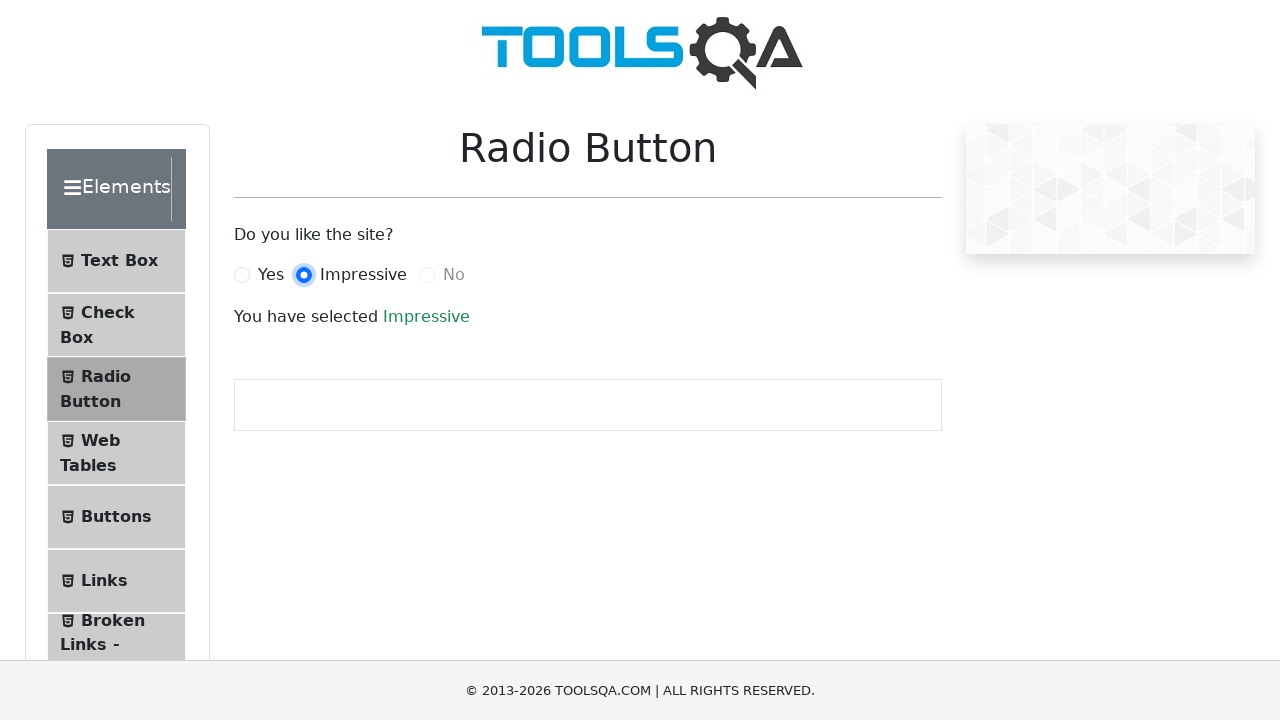

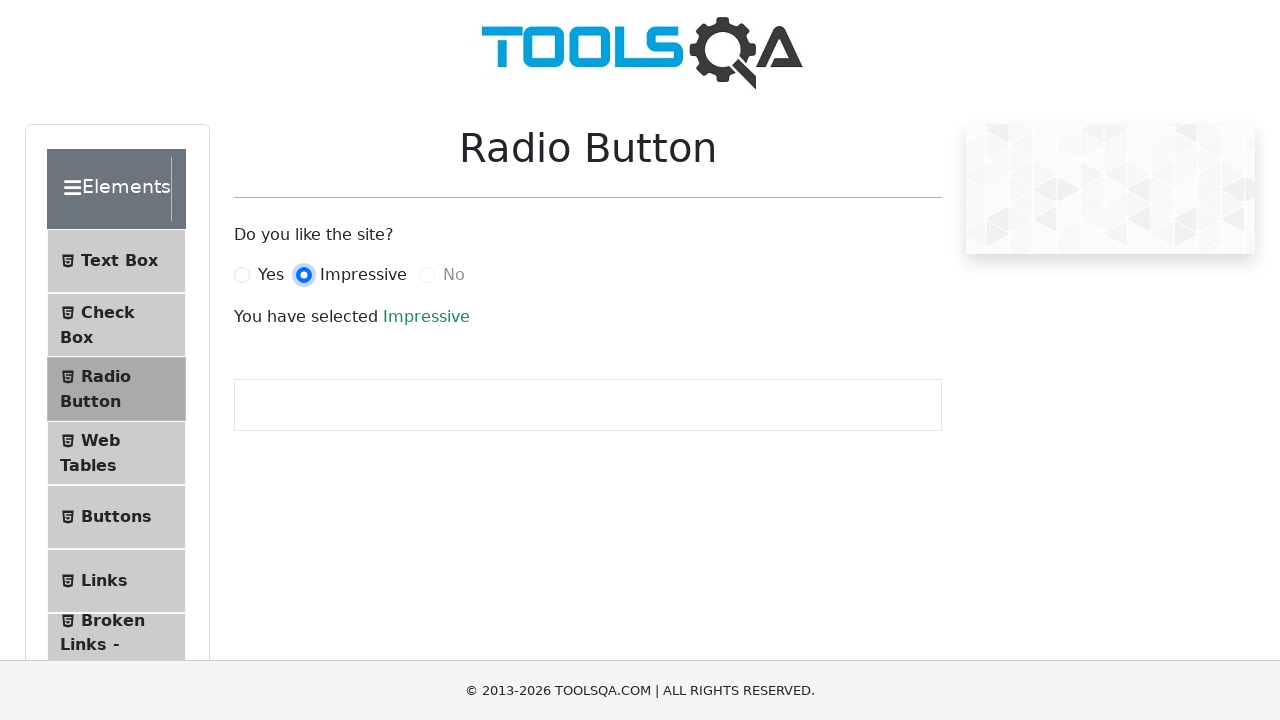